Tests Basic Authentication by clicking on a link to access a protected resource

Starting URL: https://jigsaw.w3.org/HTTP/

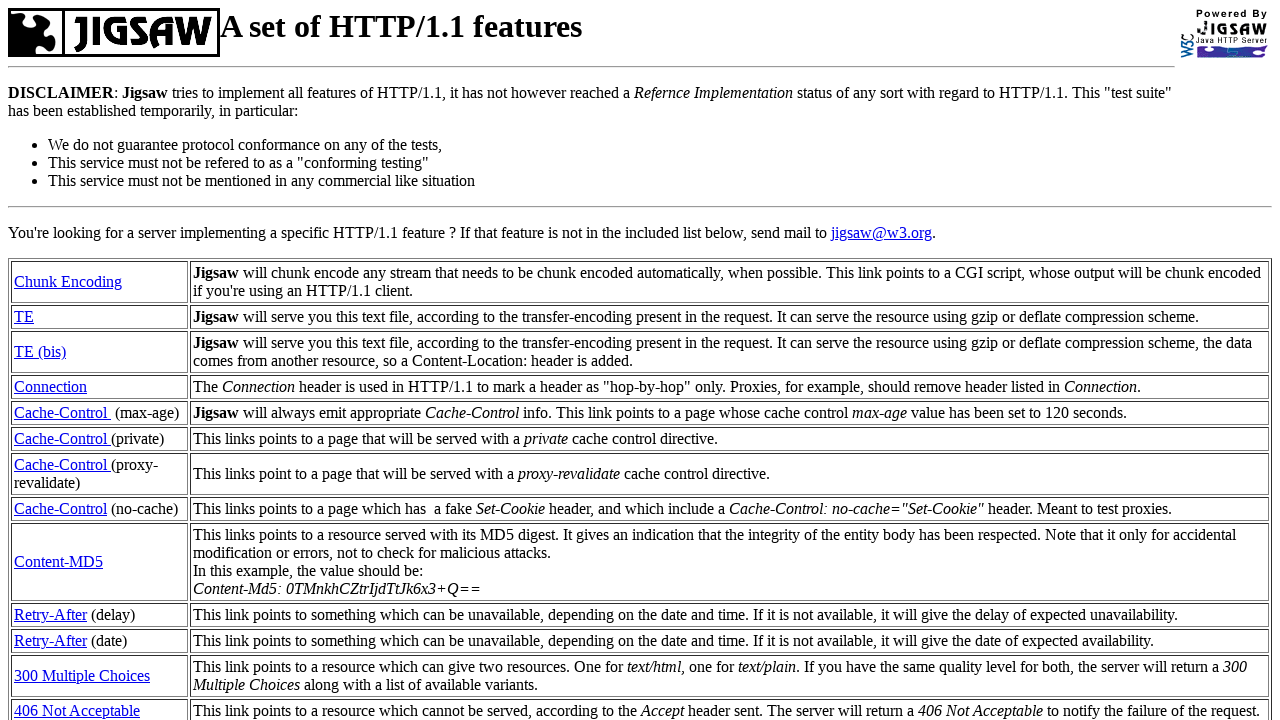

Clicked on Basic Authentication test link at (92, 619) on text='Basic Authentication test'
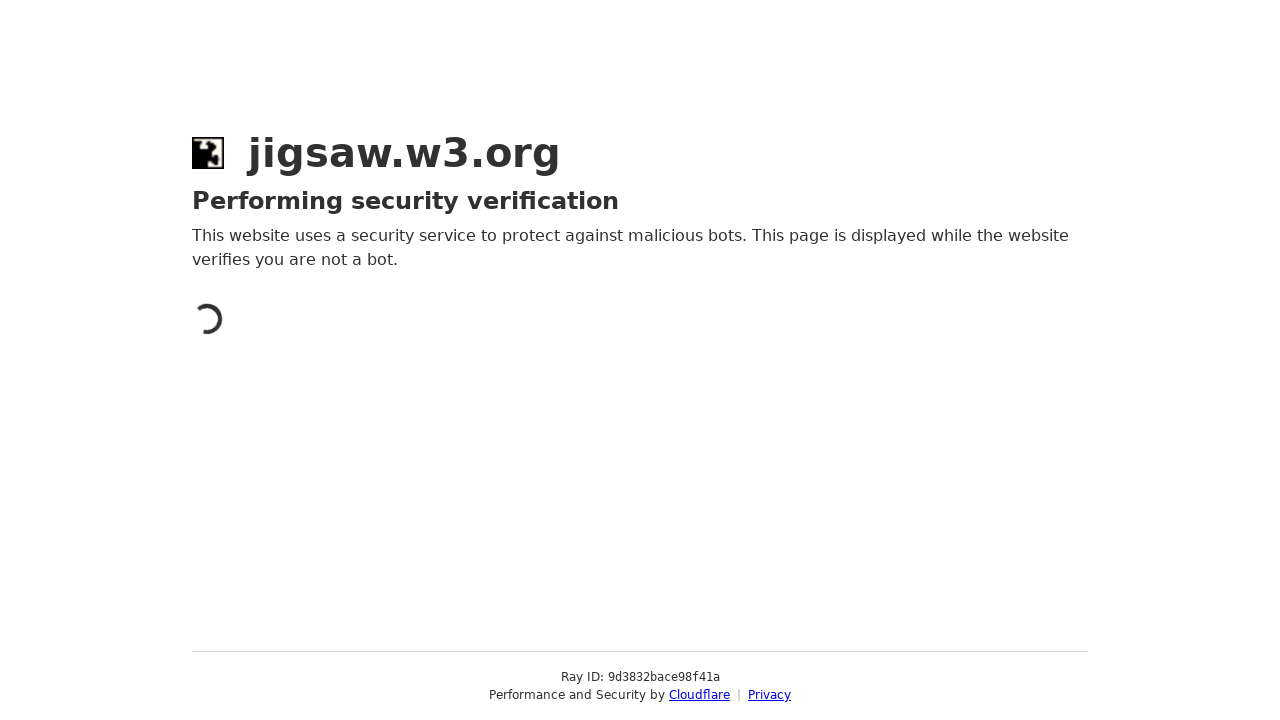

Waited 5 seconds for authentication result to load
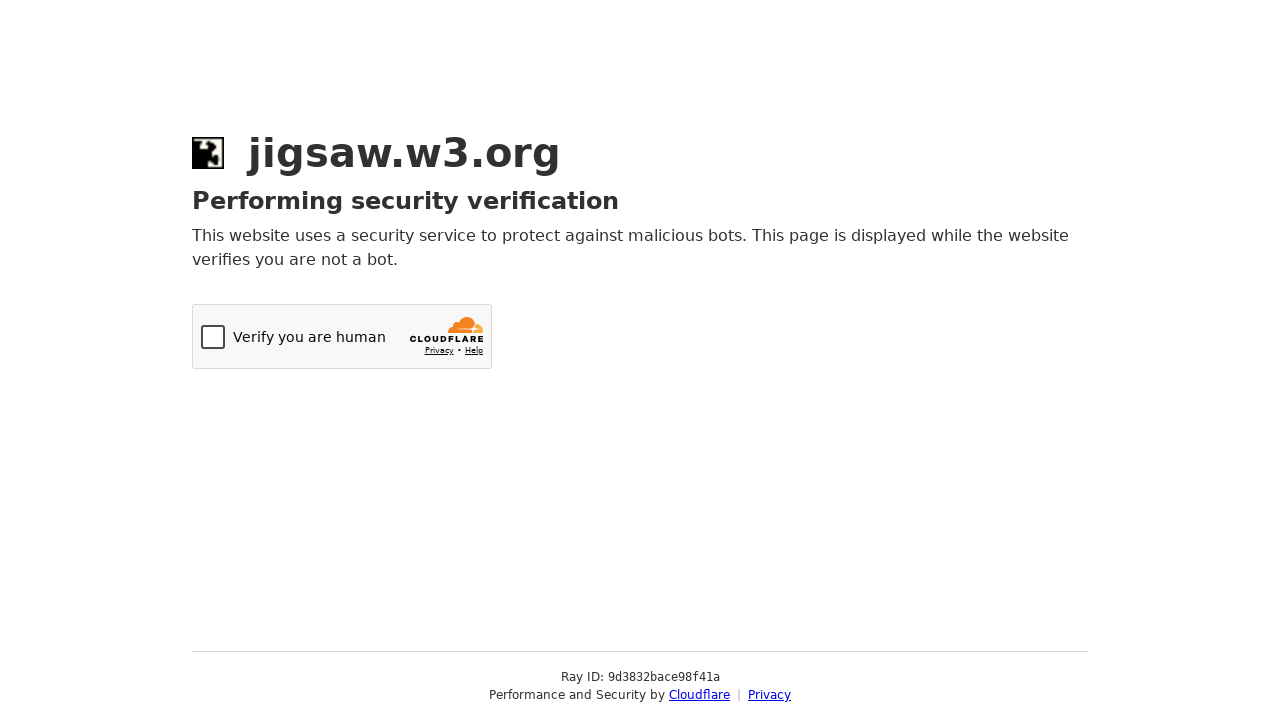

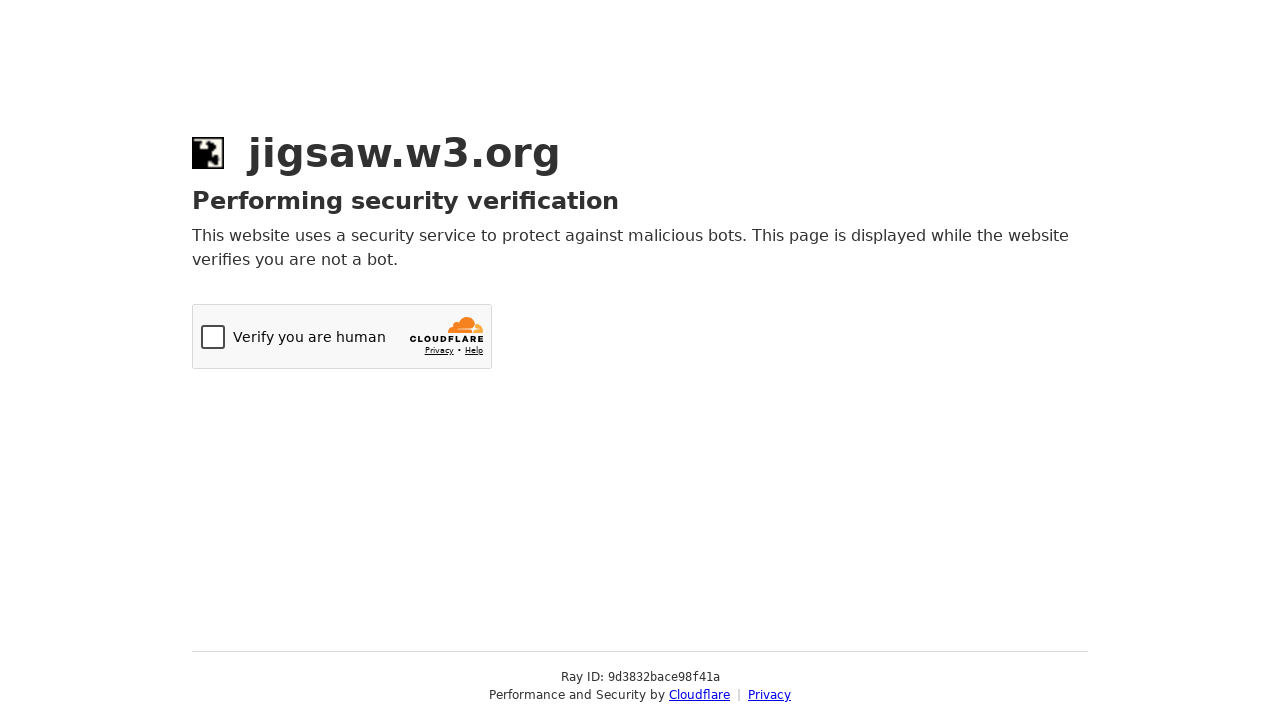